Tests alert and confirmation dialog handling by entering text, triggering alerts, and accepting/dismissing them

Starting URL: https://rahulshettyacademy.com/AutomationPractice/

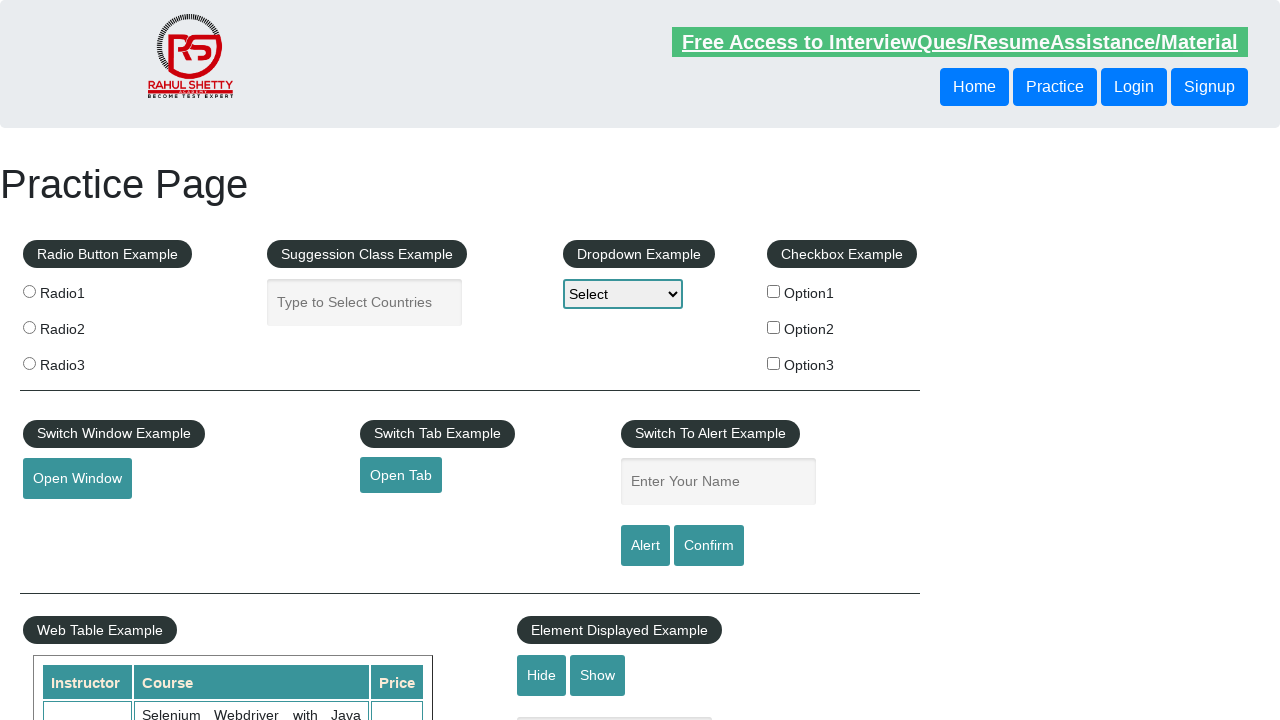

Entered 'trexaii' in the name input field on #name
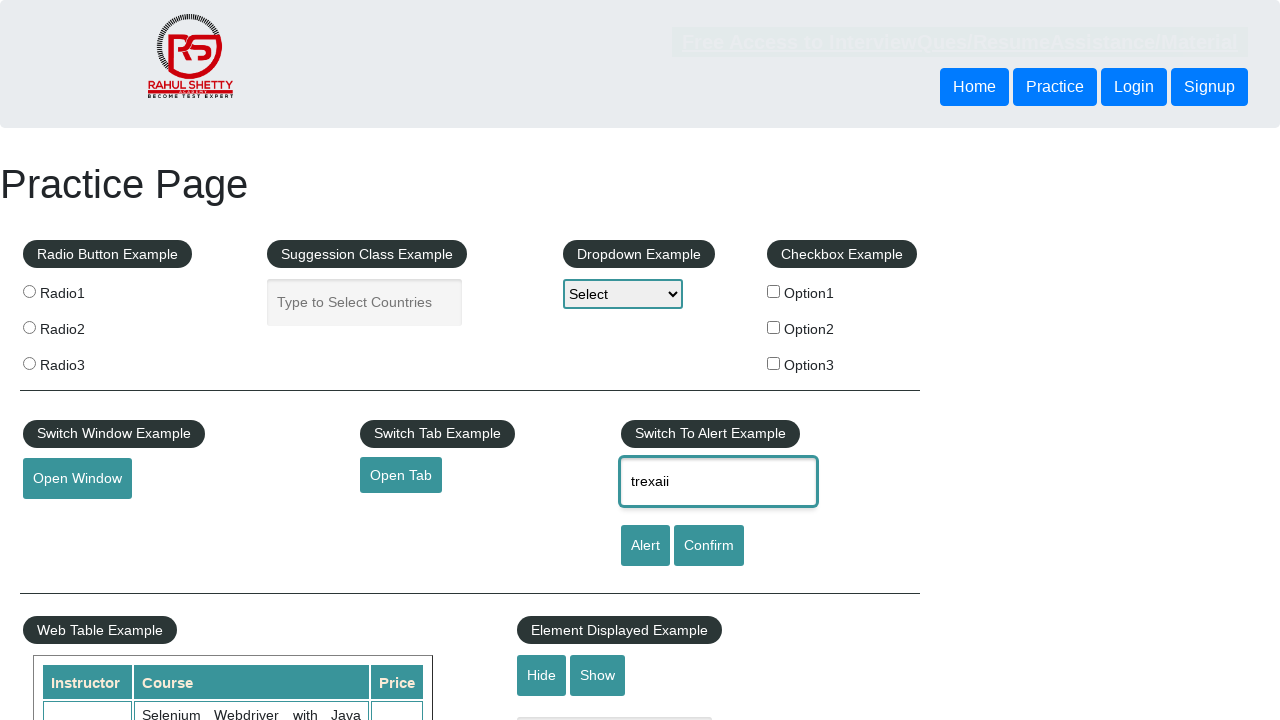

Clicked alert button to trigger alert dialog at (645, 546) on #alertbtn
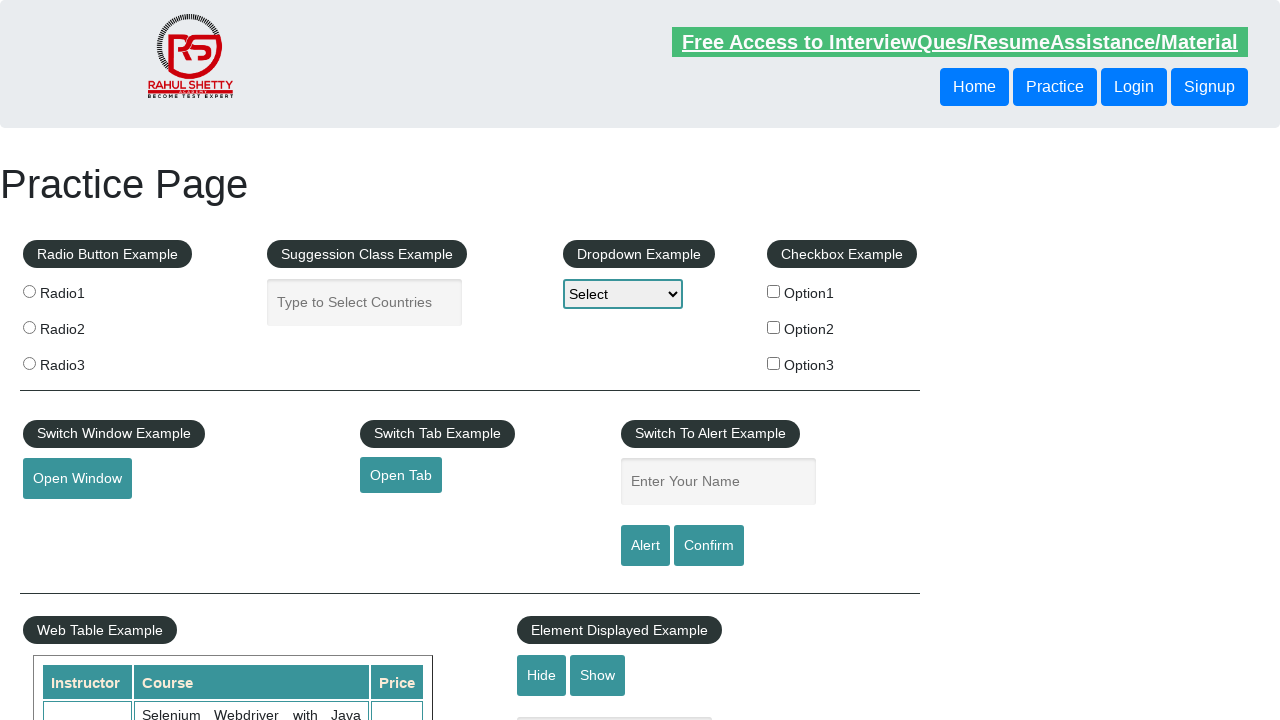

Accepted the alert dialog
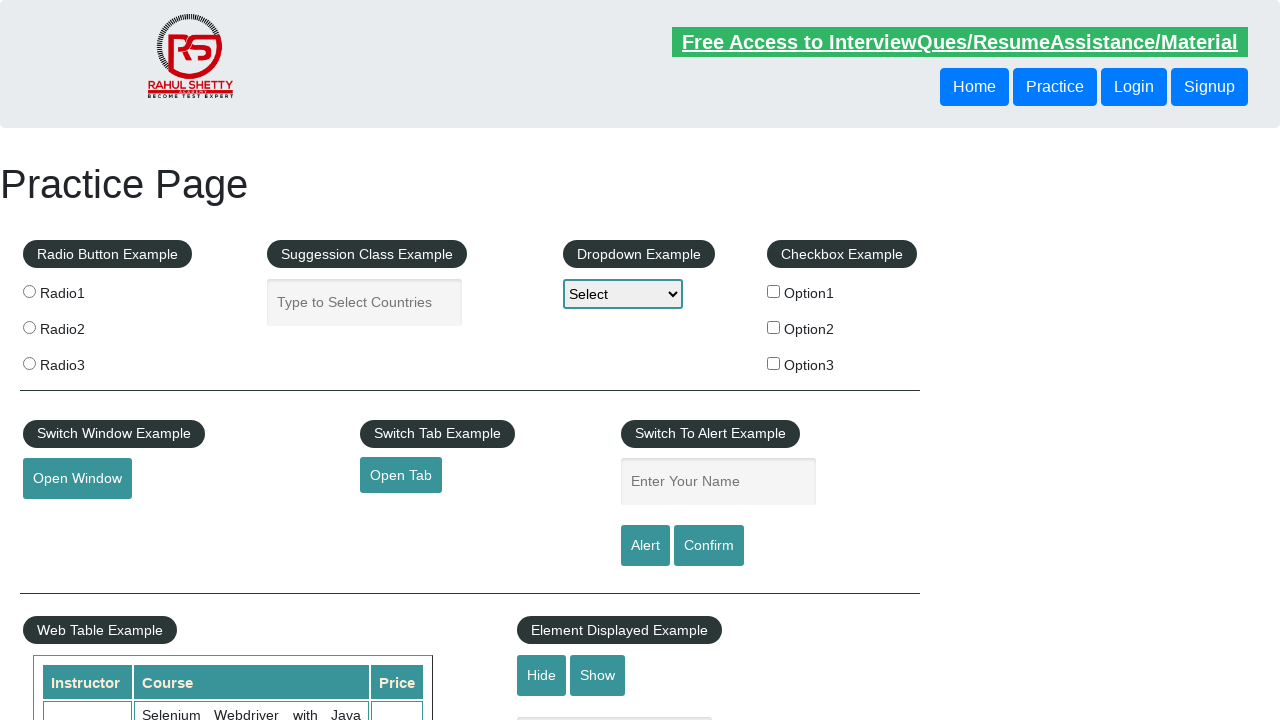

Clicked confirm button to trigger confirmation dialog at (709, 546) on #confirmbtn
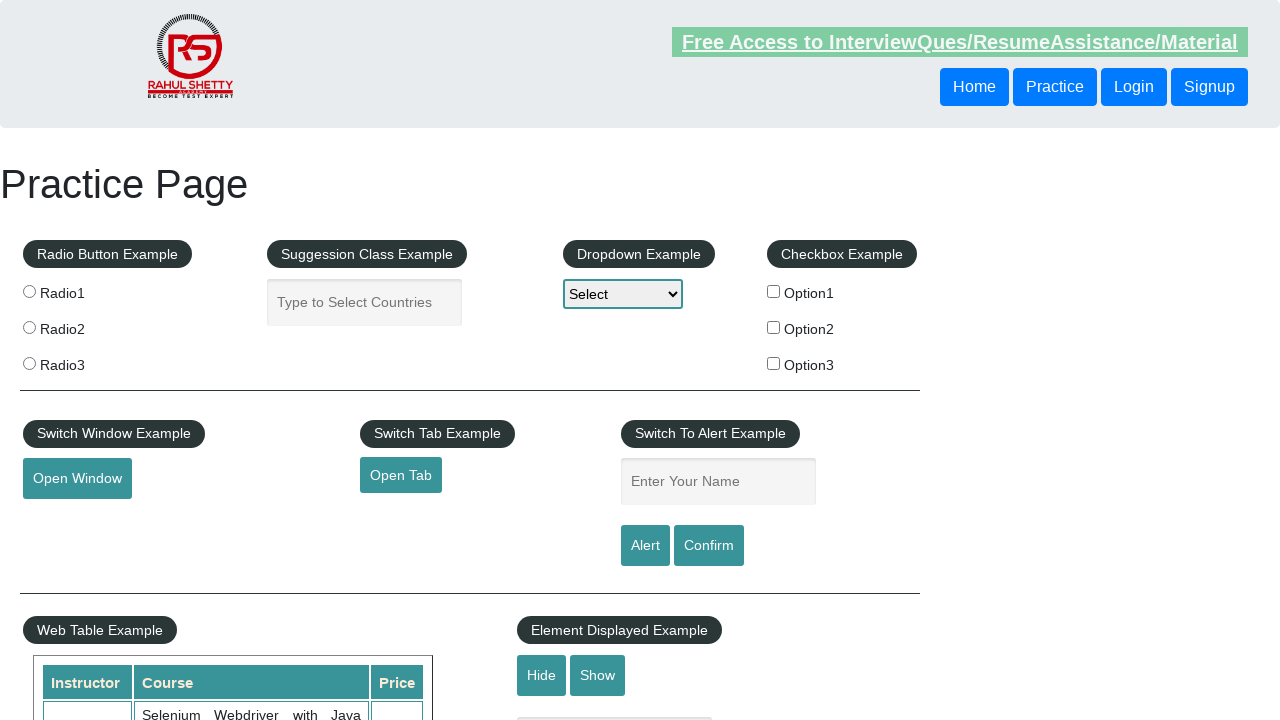

Dismissed the confirmation dialog
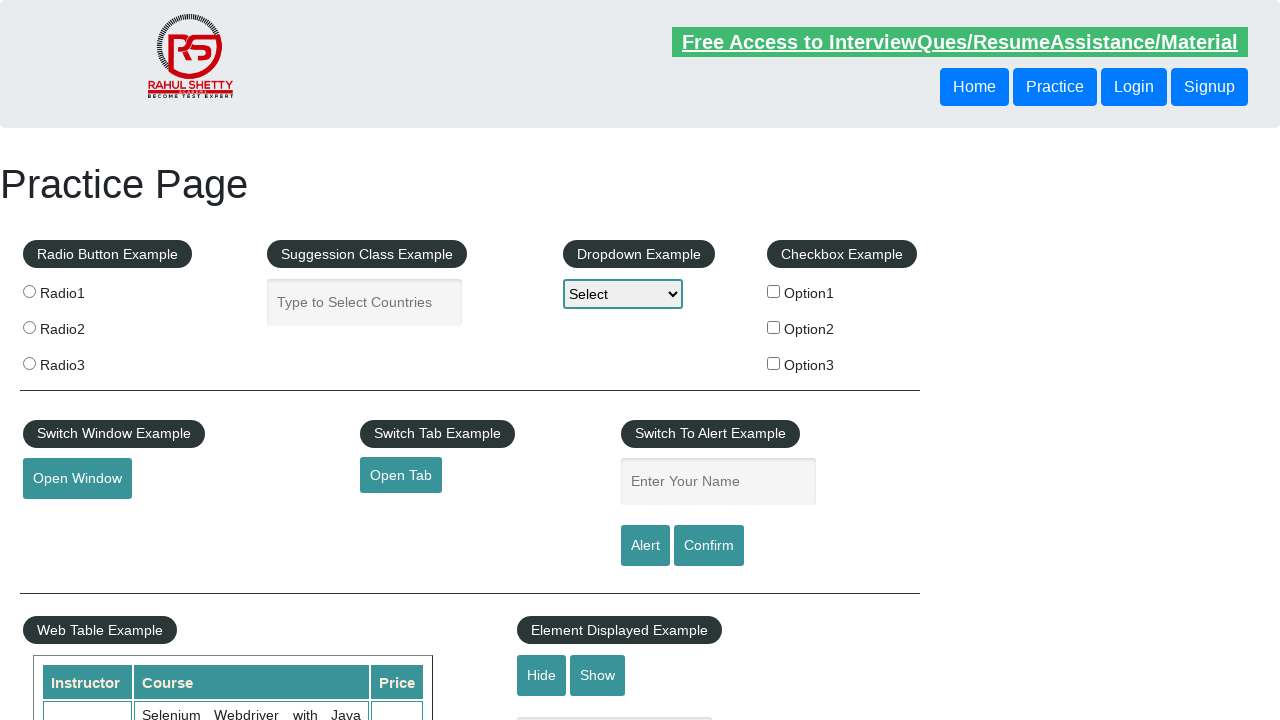

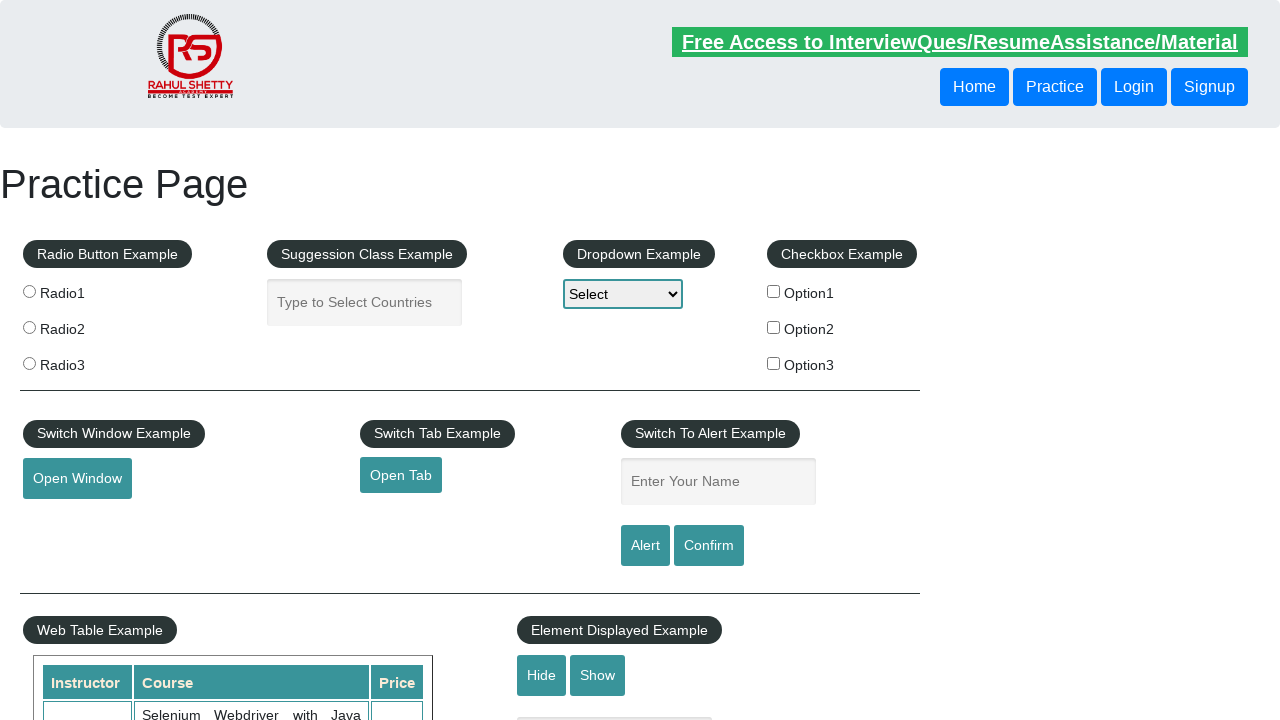